Tests form submission with location type "urban" and age 65

Starting URL: https://s00244753.github.io/

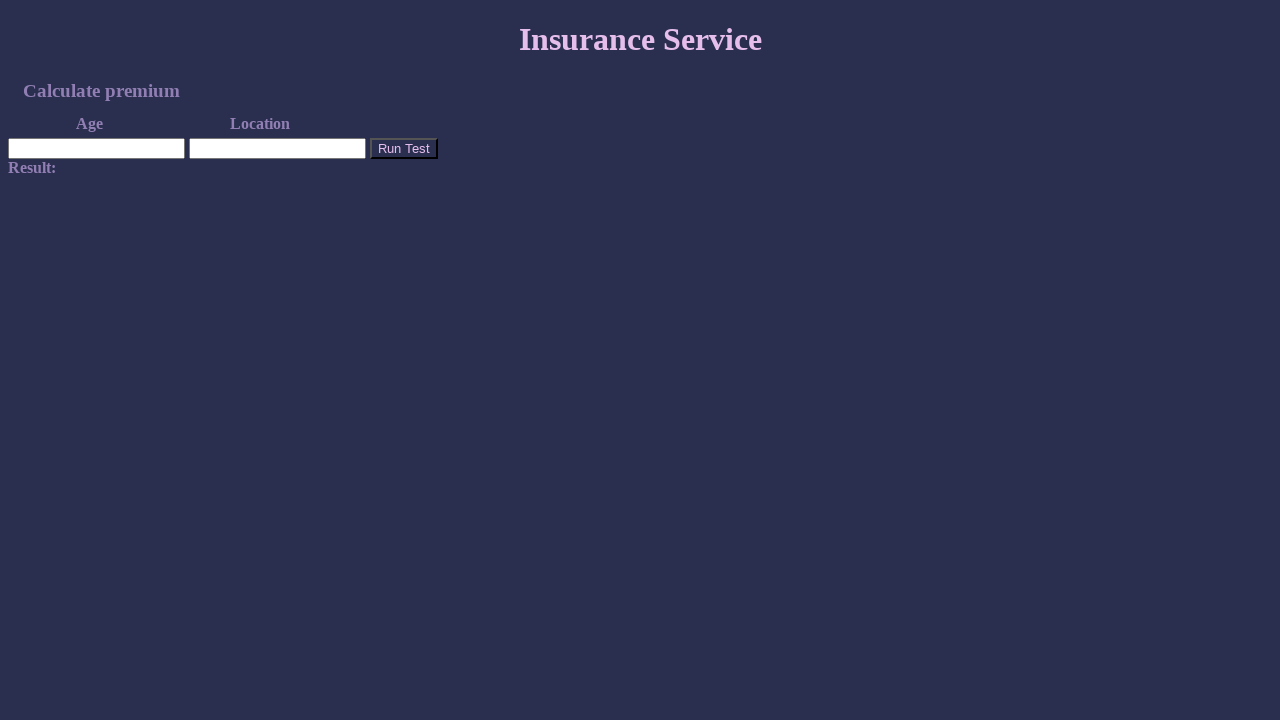

Filled location field with 'urban' on #location
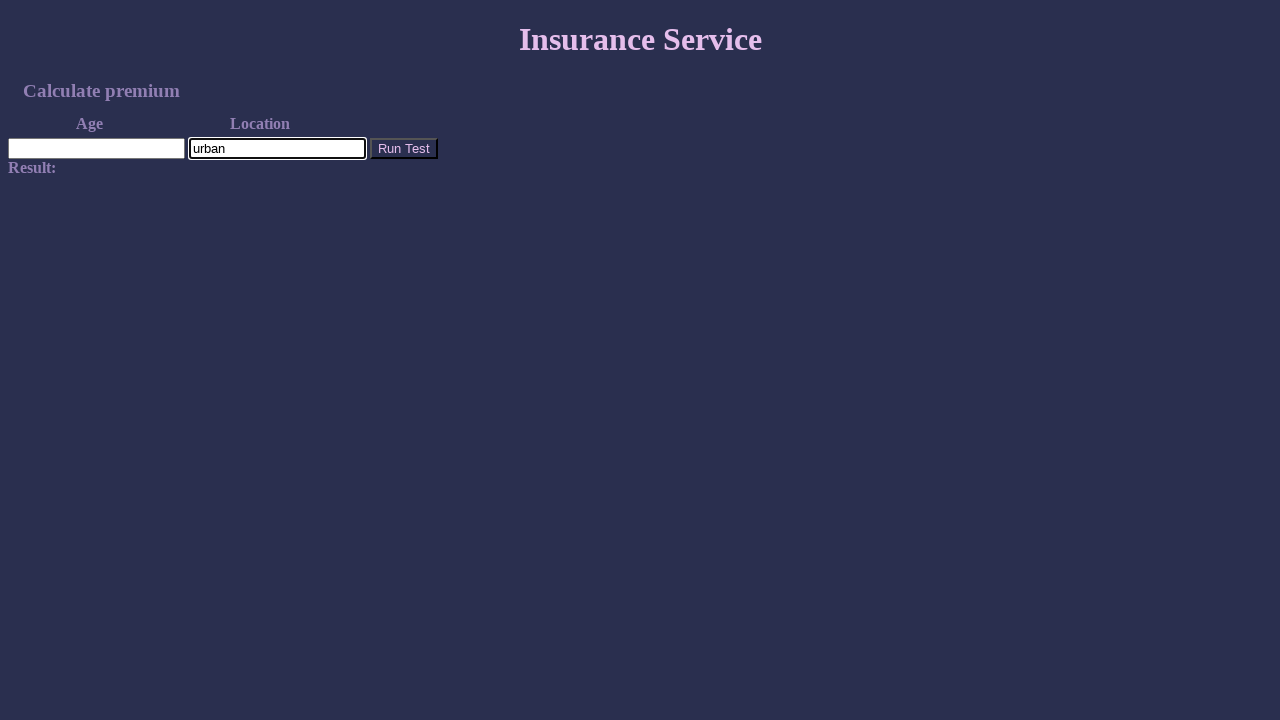

Filled age field with '65' on input[name='age']
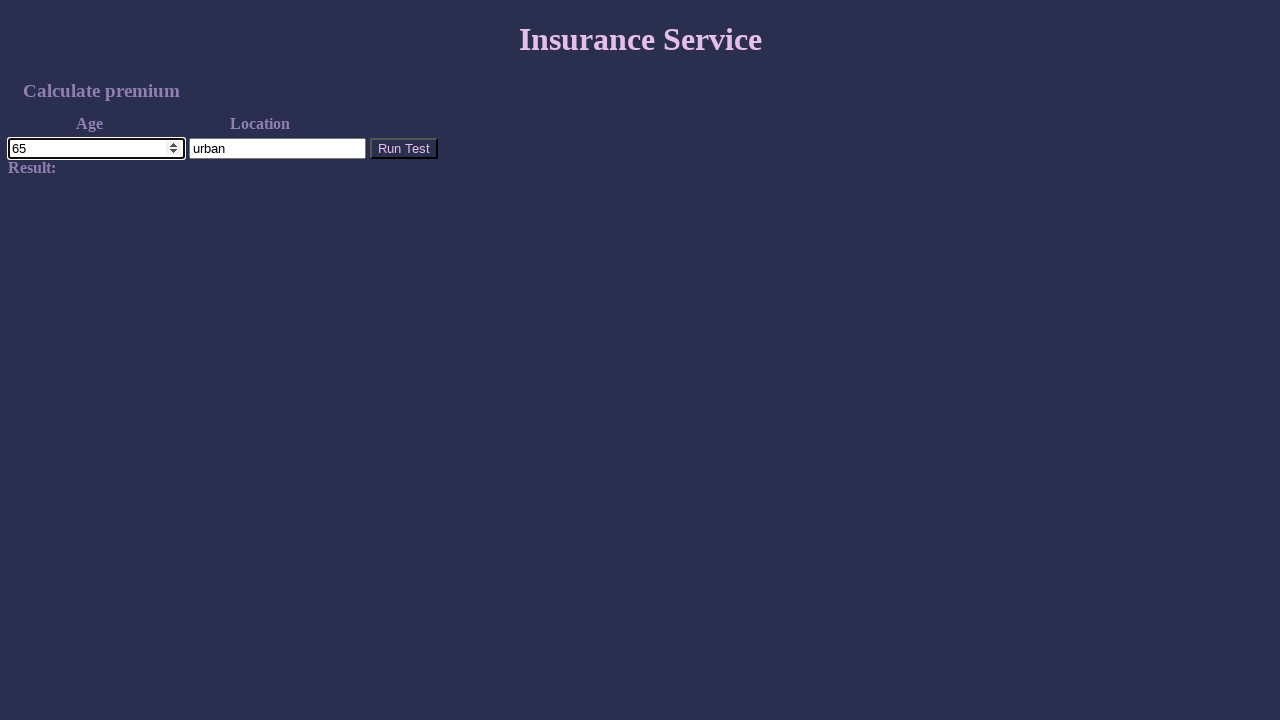

Clicked submit button to complete form submission at (404, 148) on .button
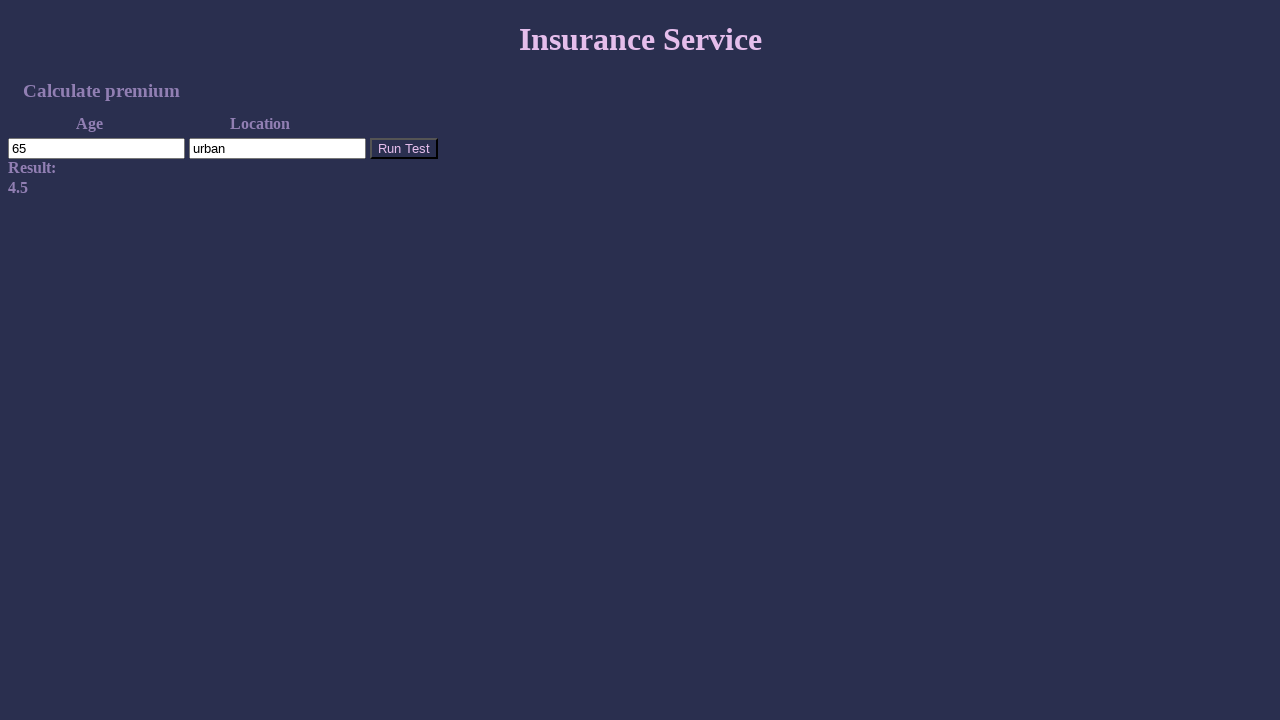

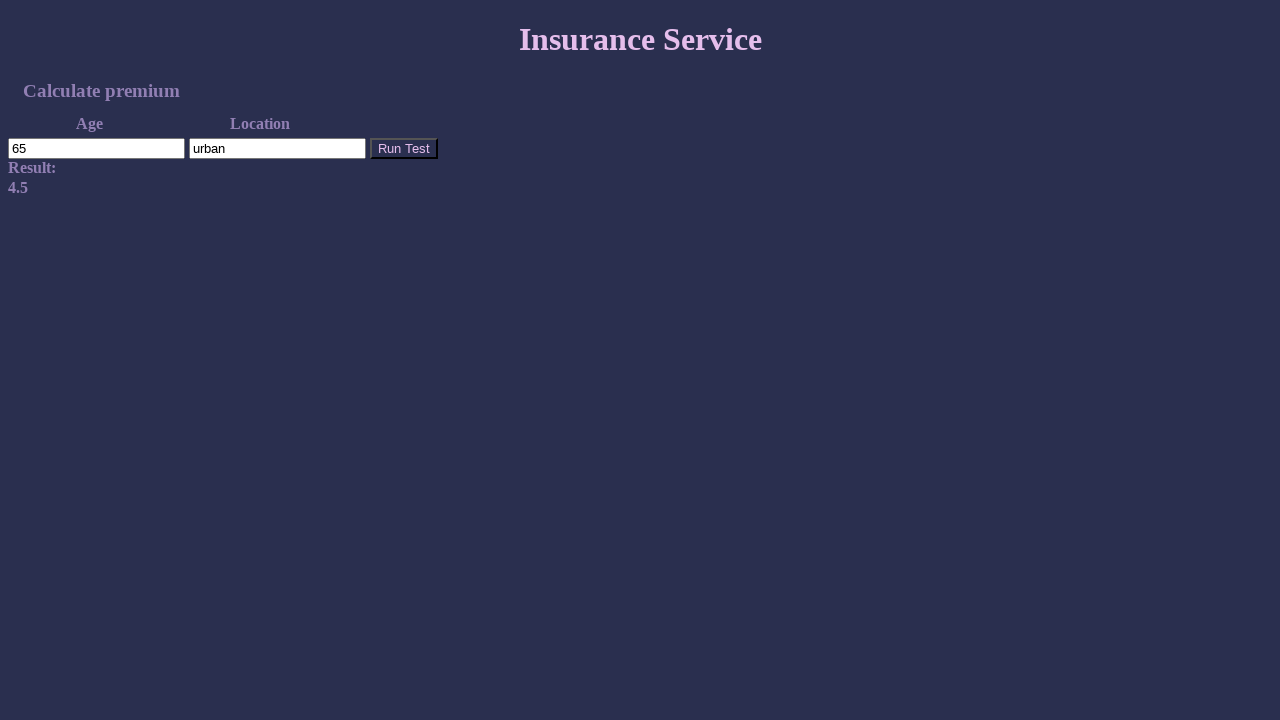